Tests accepting a confirm alert dialog and verifying the "Ok" selection result

Starting URL: https://demoqa.com/alerts

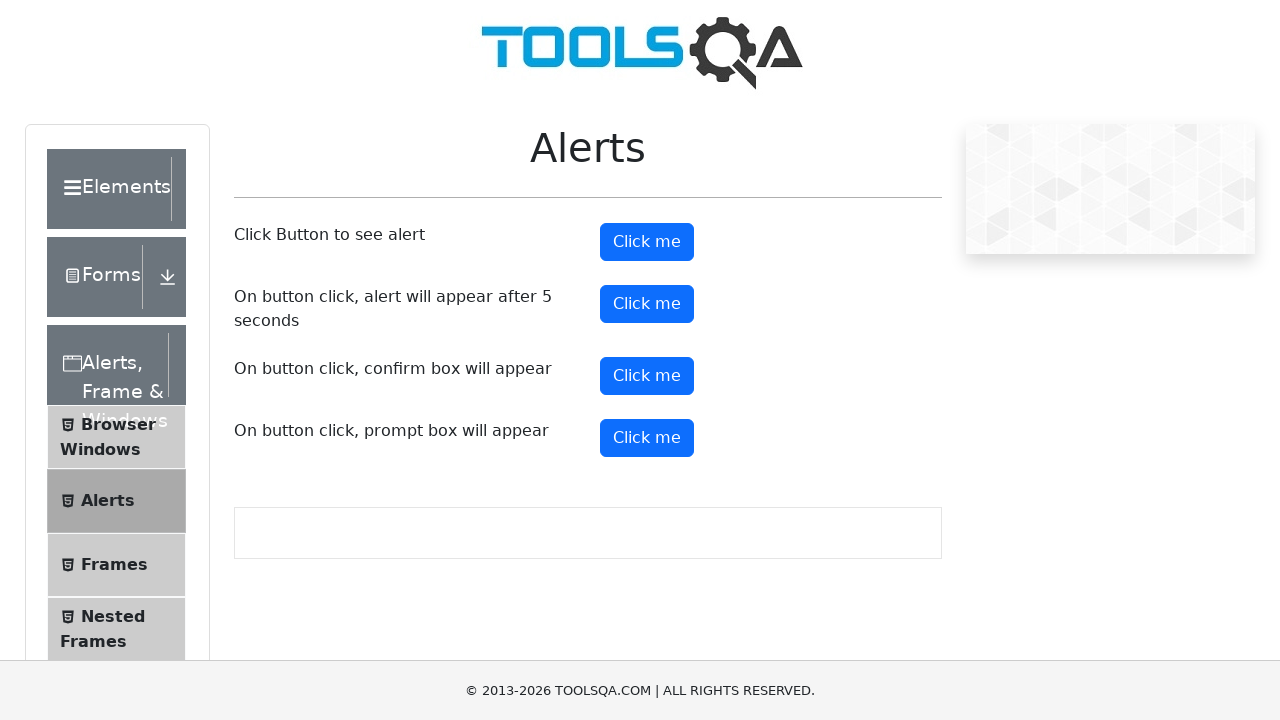

Set up dialog handler to accept confirm alert
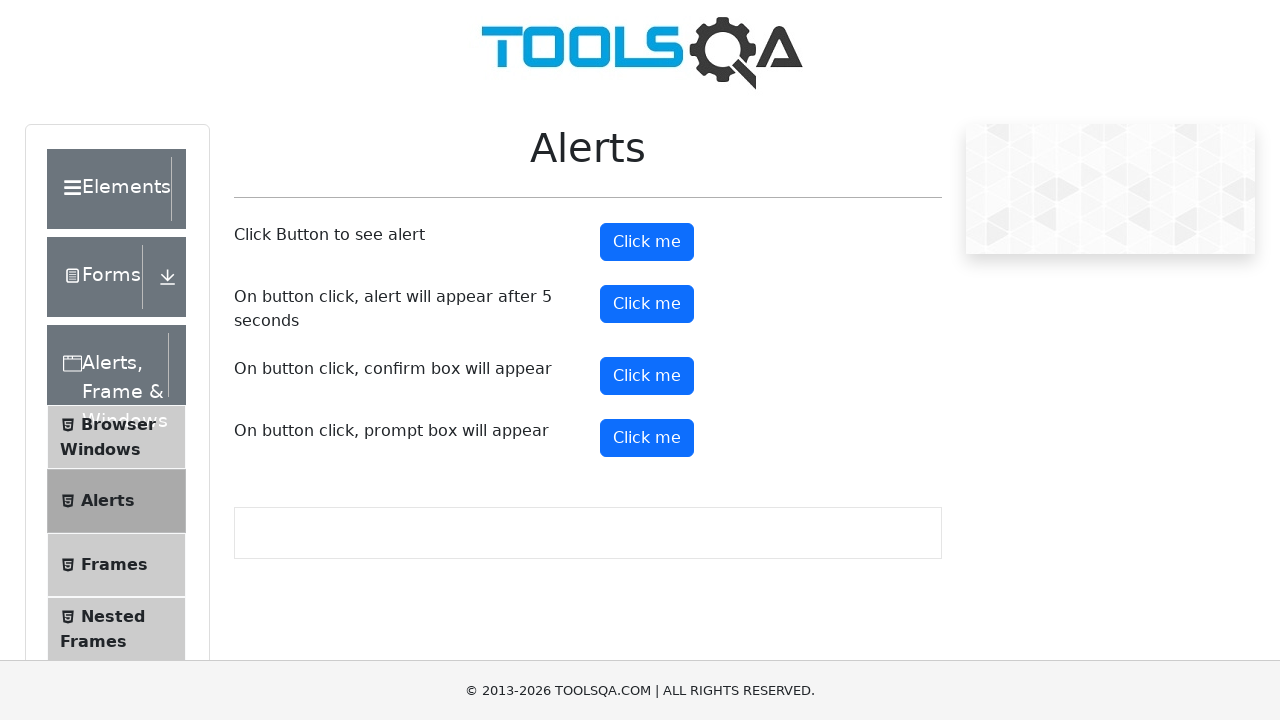

Scrolled to confirm button element
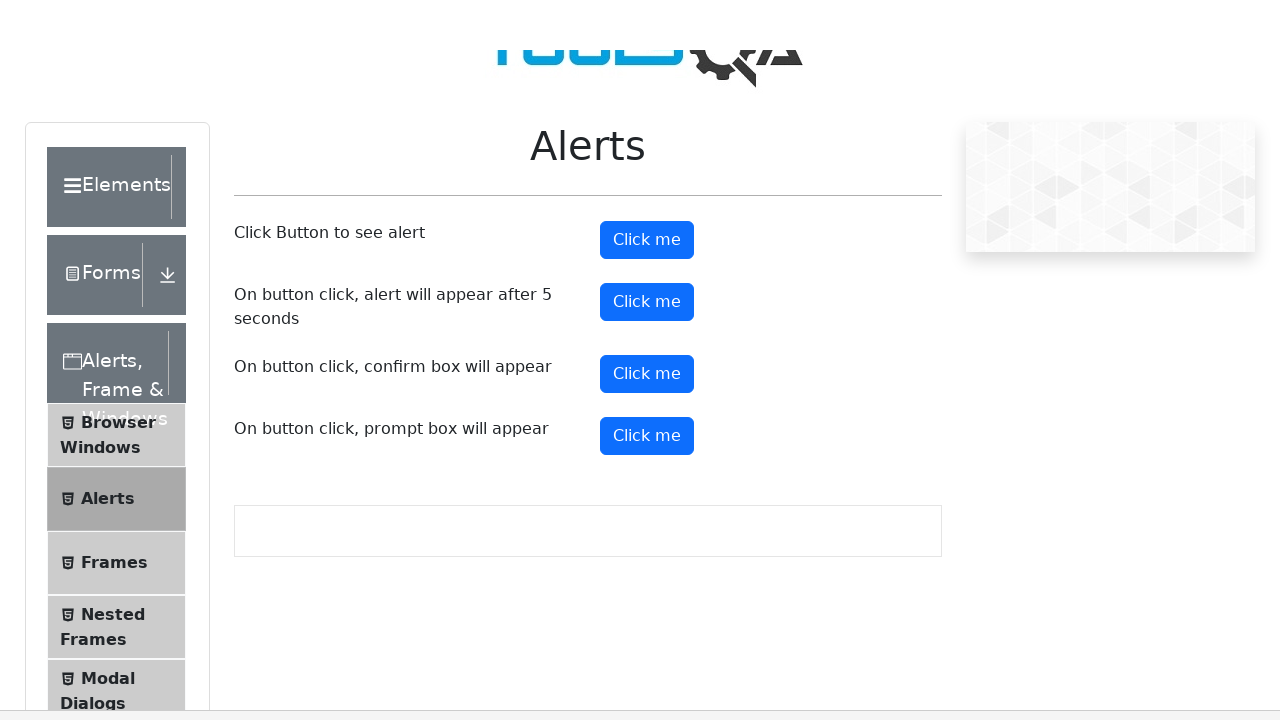

Clicked confirm button to trigger alert dialog at (647, 19) on #confirmButton
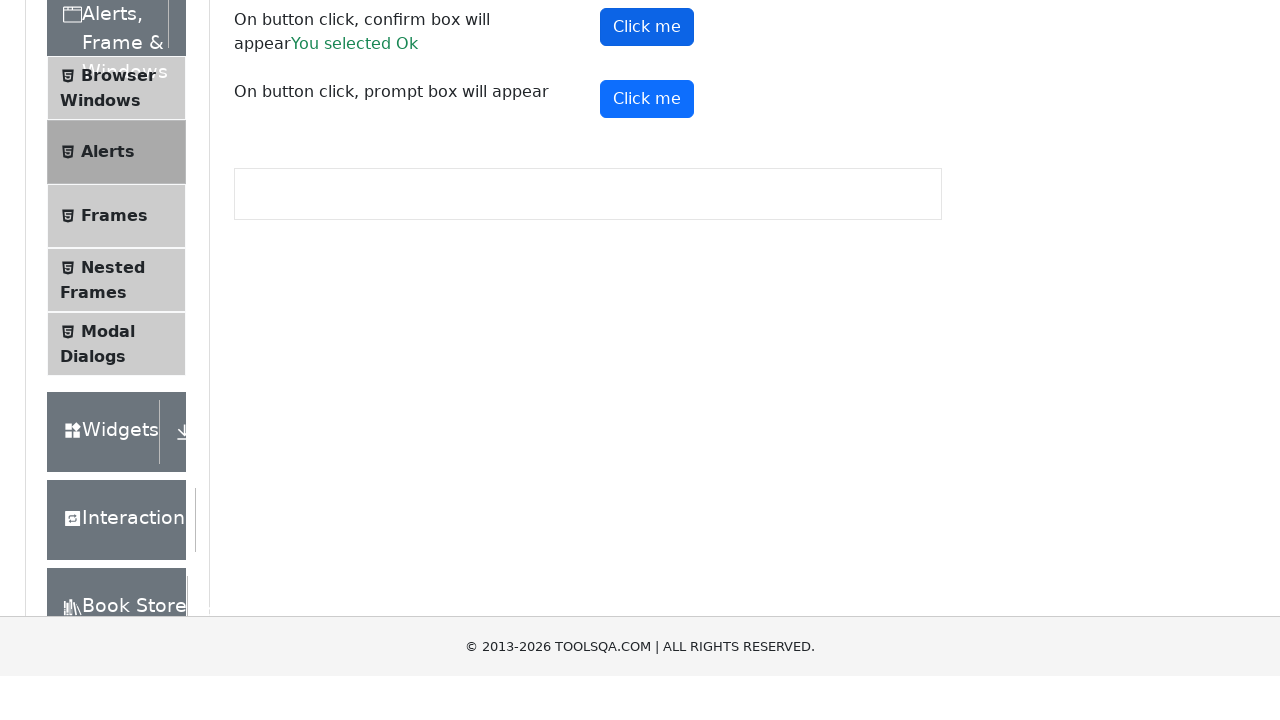

Alert dialog accepted and confirm result element loaded
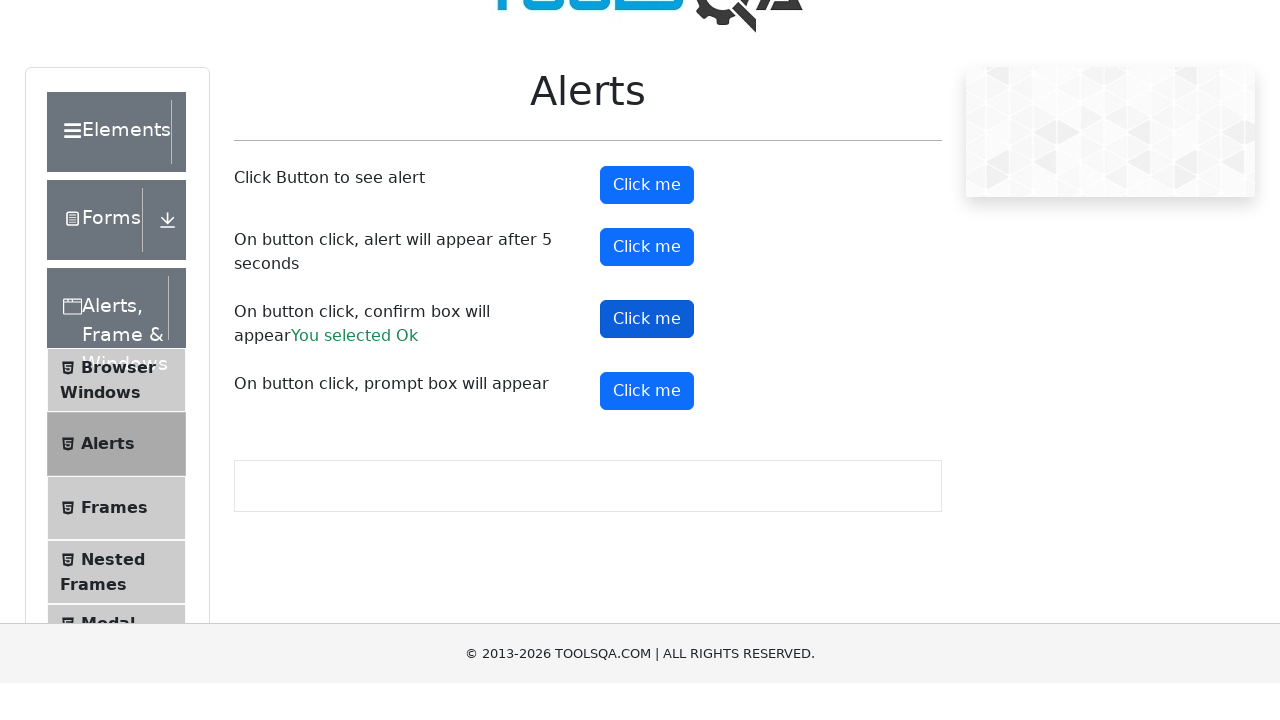

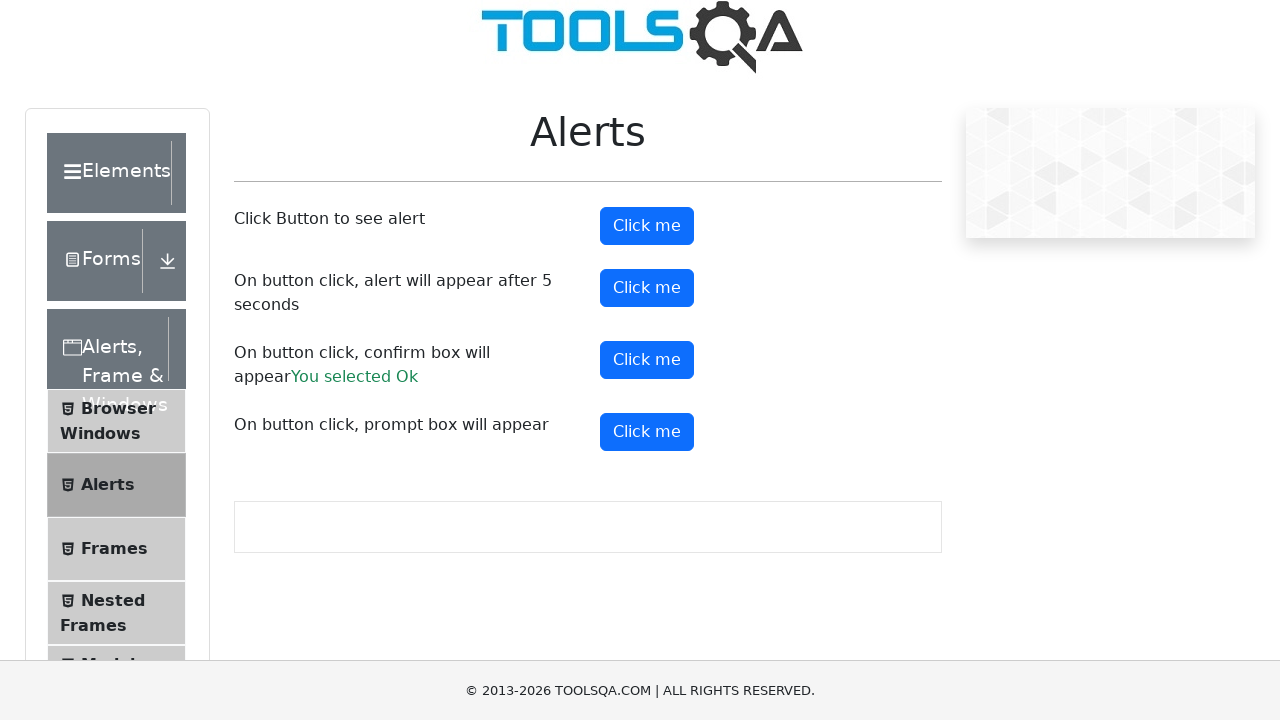